Tests navigation on Craigslist by clicking a link containing partial text "+gard" (likely "garden" category)

Starting URL: https://inlandempire.craigslist.org/

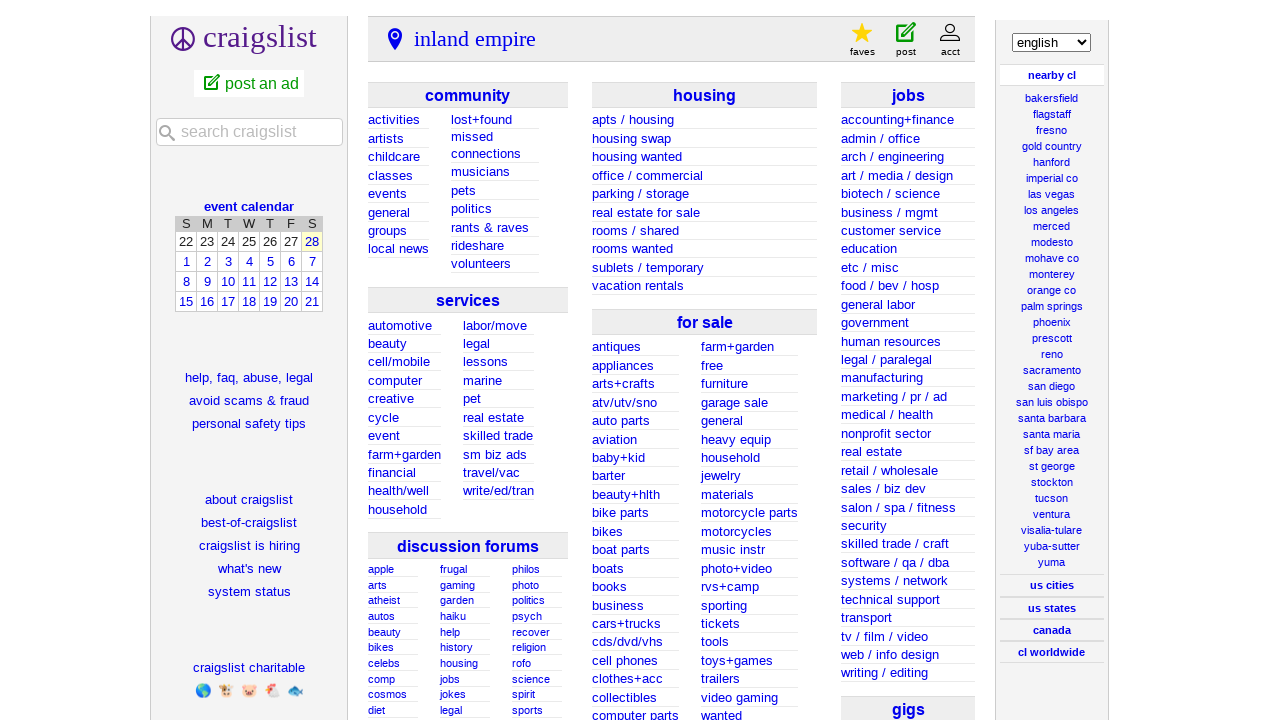

Clicked on link containing partial text '+gard' (garden category) at (404, 454) on a:has-text('gard')
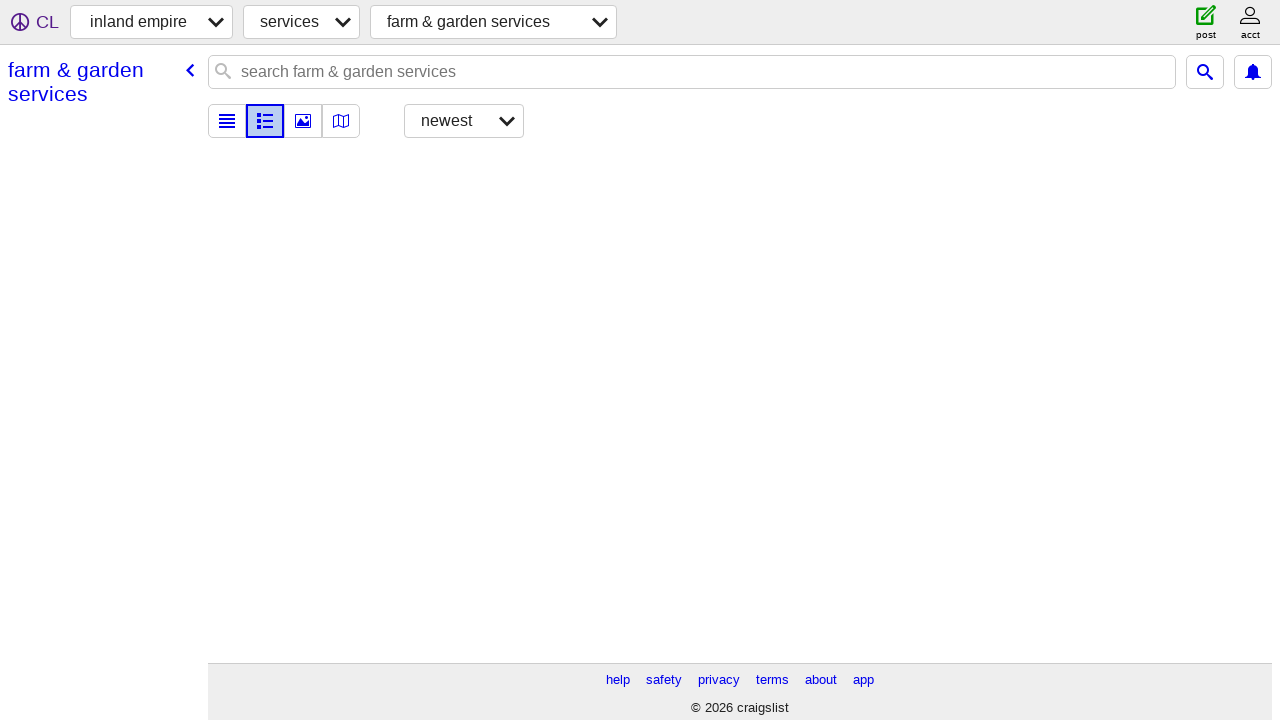

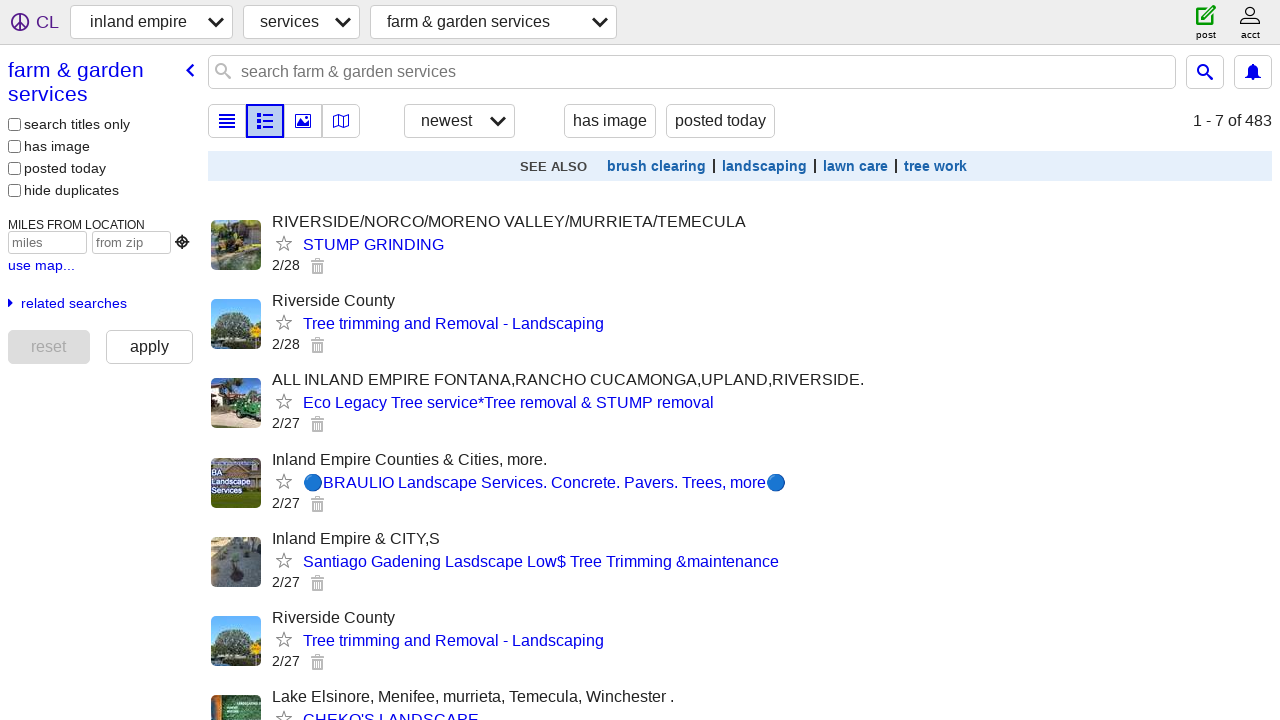